Navigates to the Conduit website homepage and waits briefly to observe page behavior

Starting URL: https://conduit.bondaracademy.com/

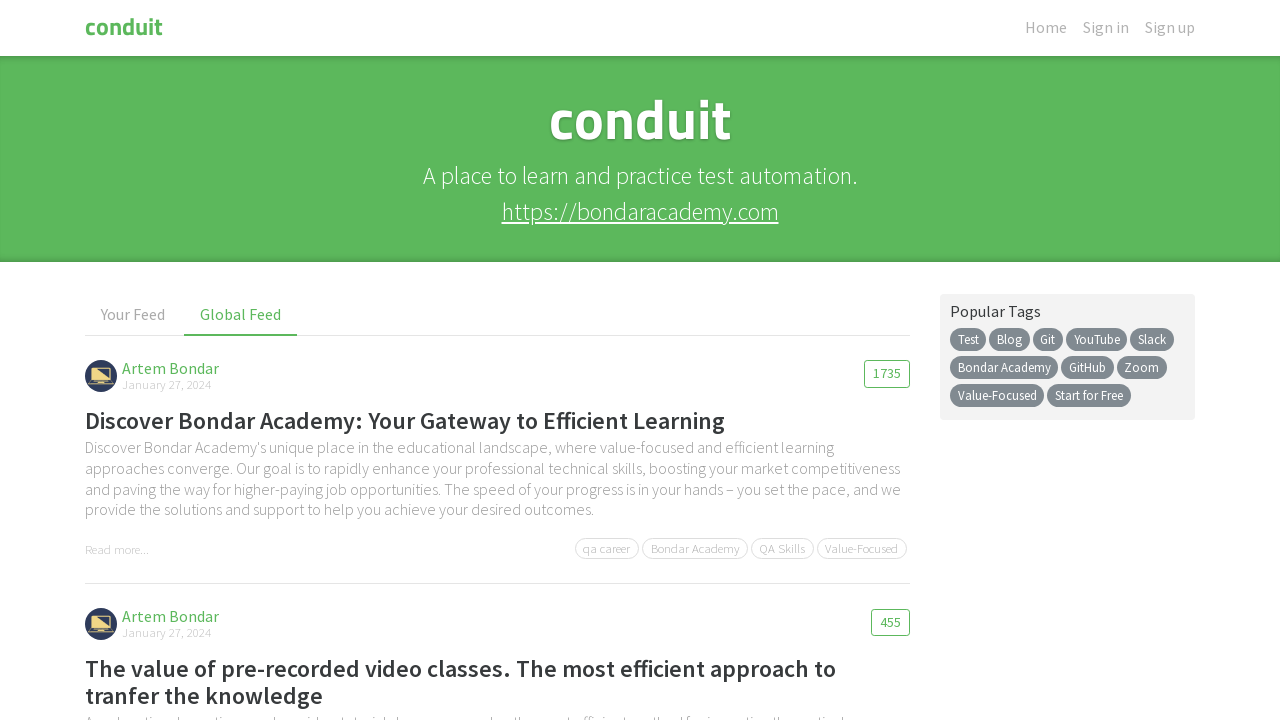

Navigated to Conduit homepage at https://conduit.bondaracademy.com/
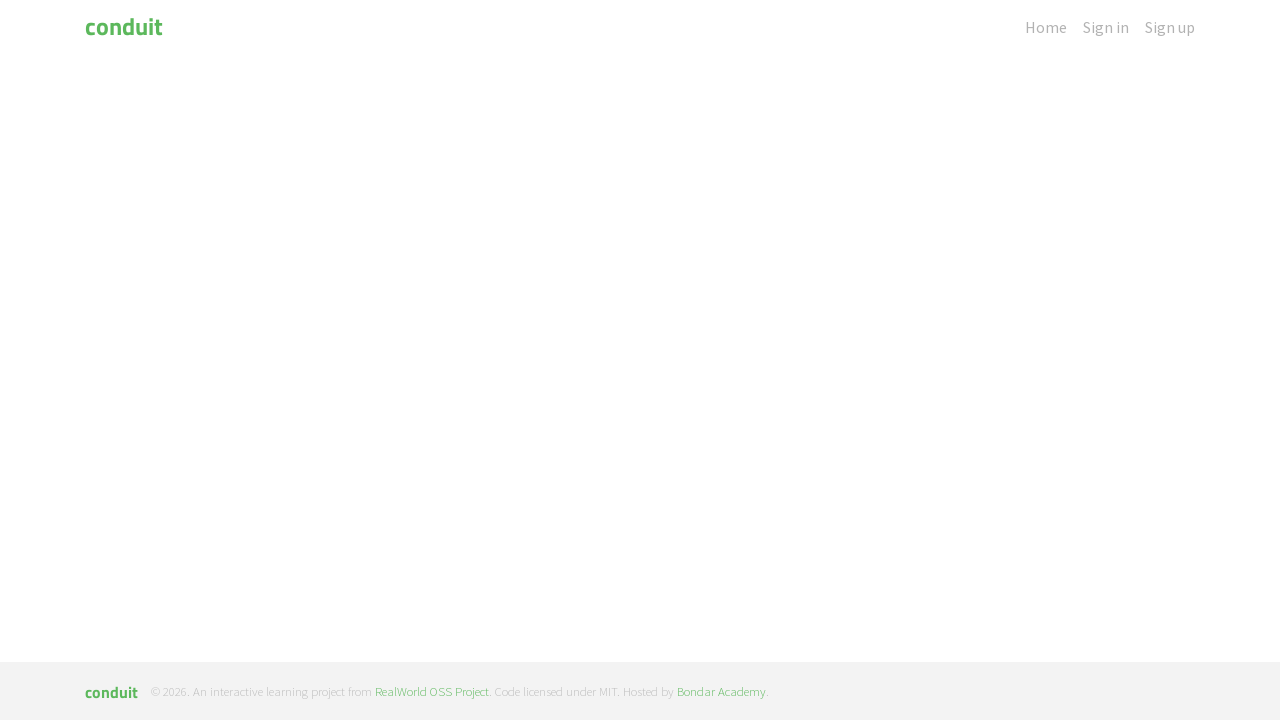

Waited 2 seconds to observe page behavior
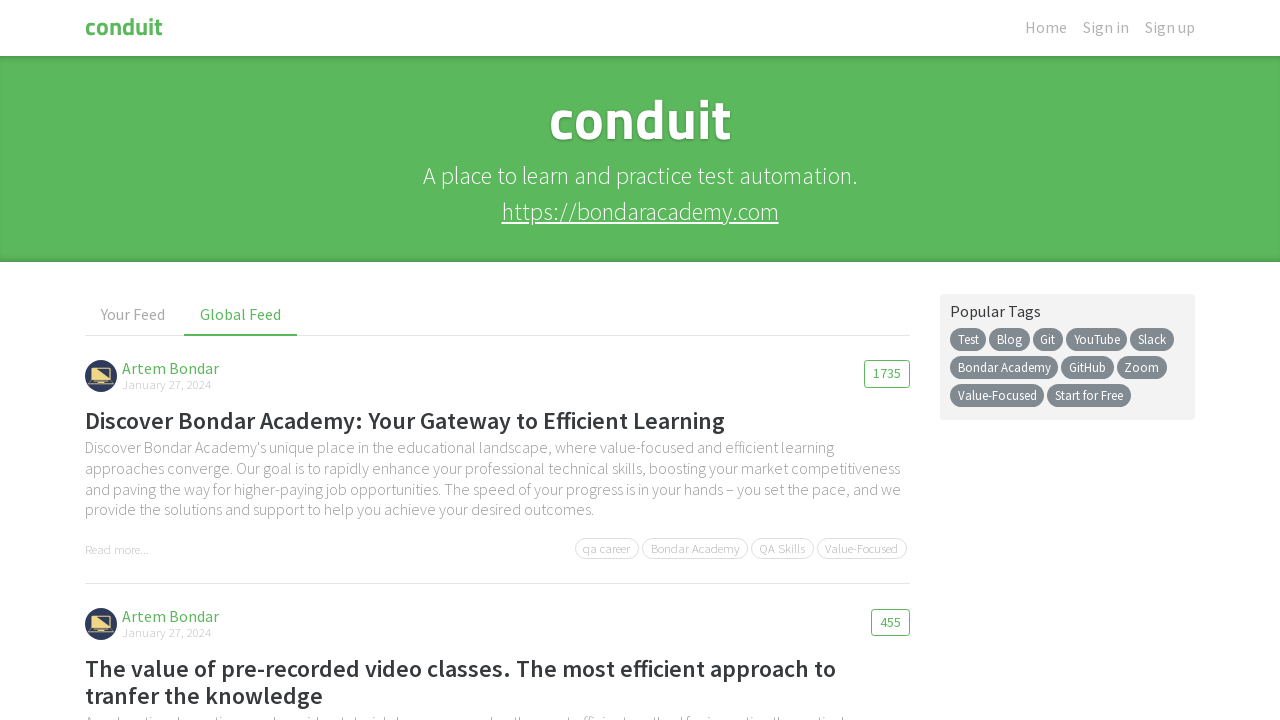

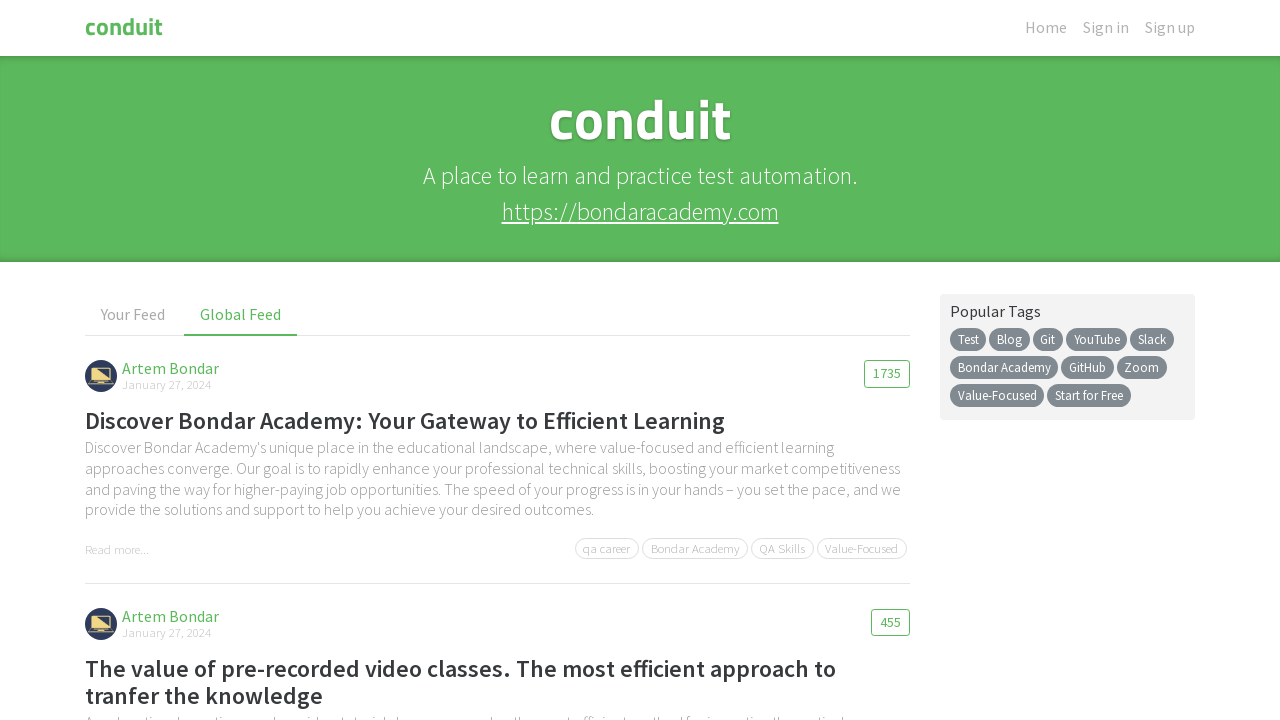